Tests setting browser viewport dimensions to specific width and height

Starting URL: https://example.cypress.io/

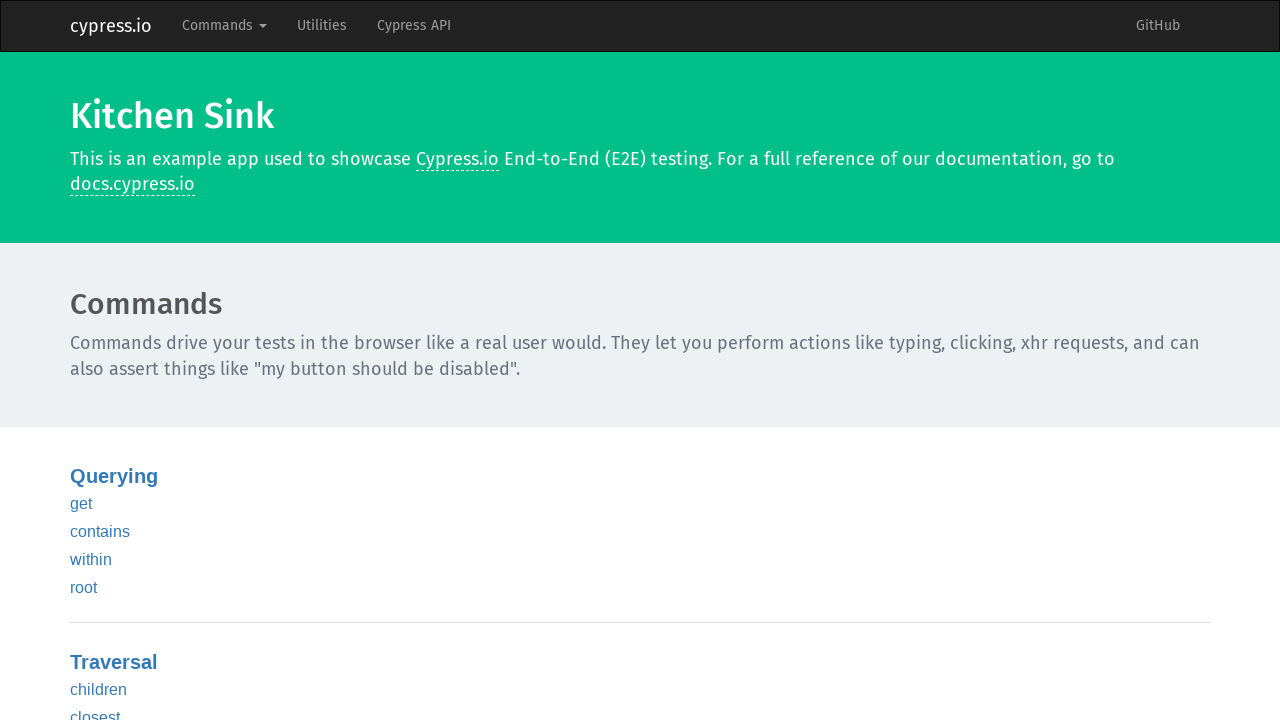

Set browser viewport to 1024x768 pixels
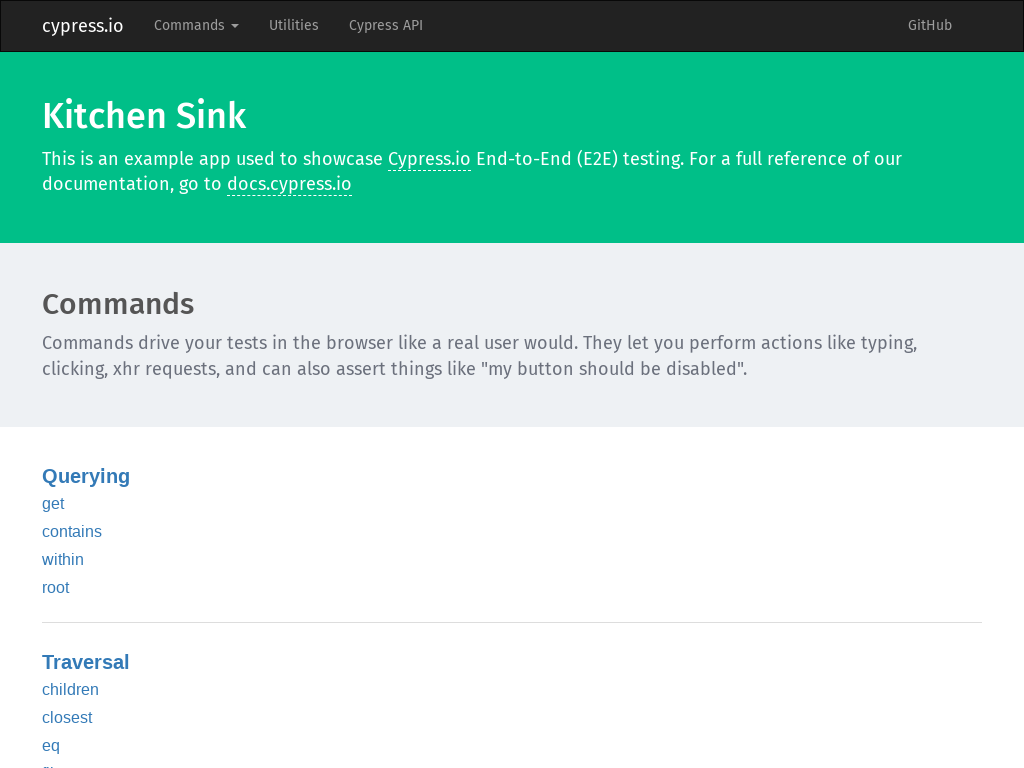

Retrieved viewport dimensions
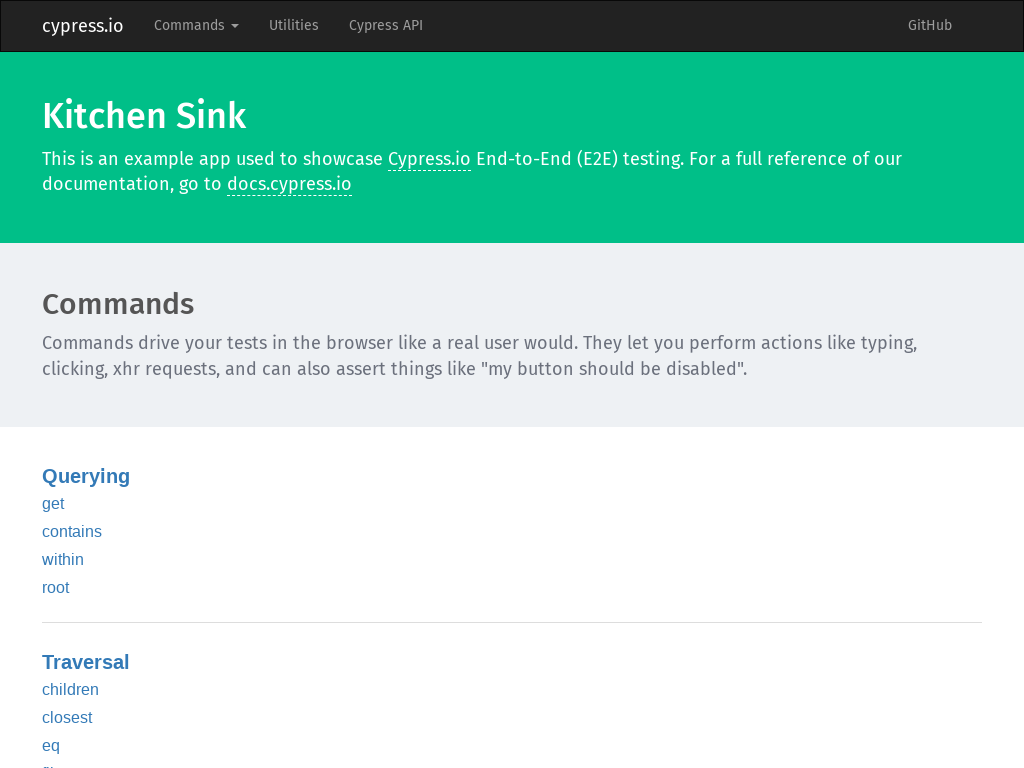

Verified viewport width is 1024 pixels
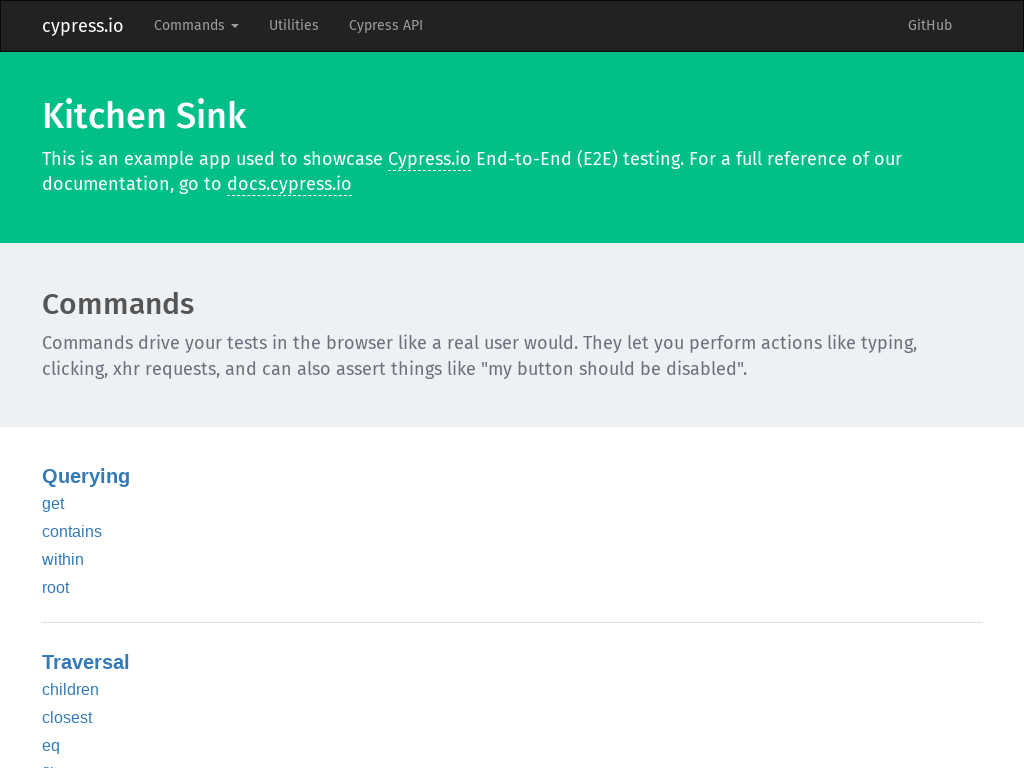

Verified viewport height is 768 pixels
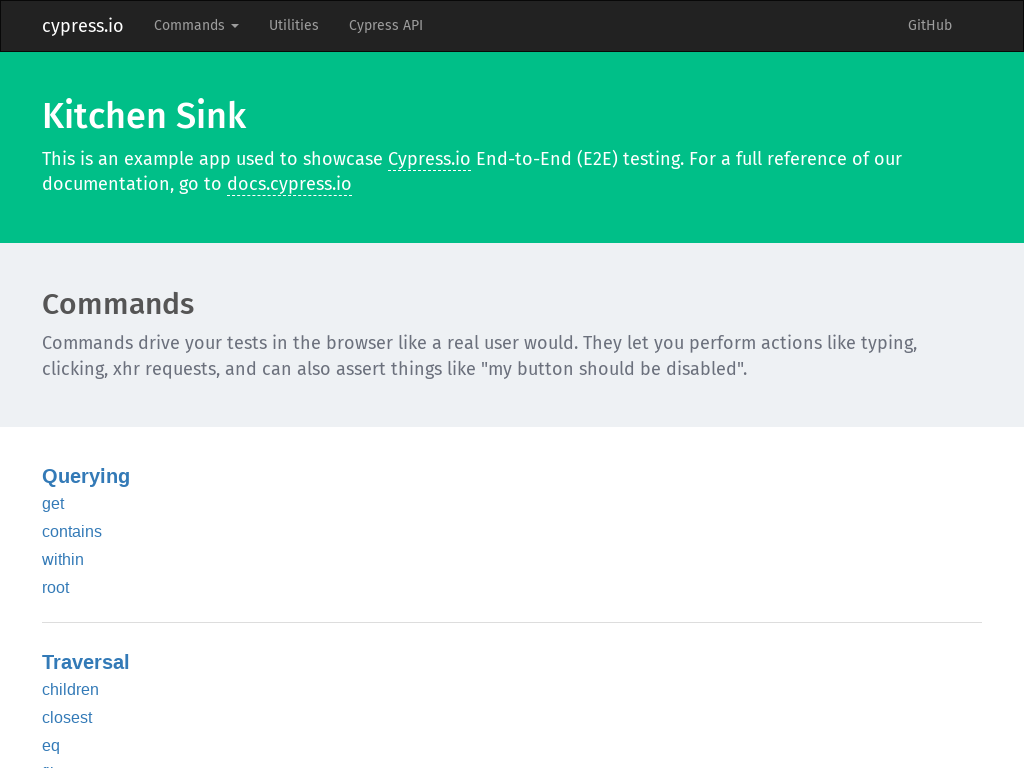

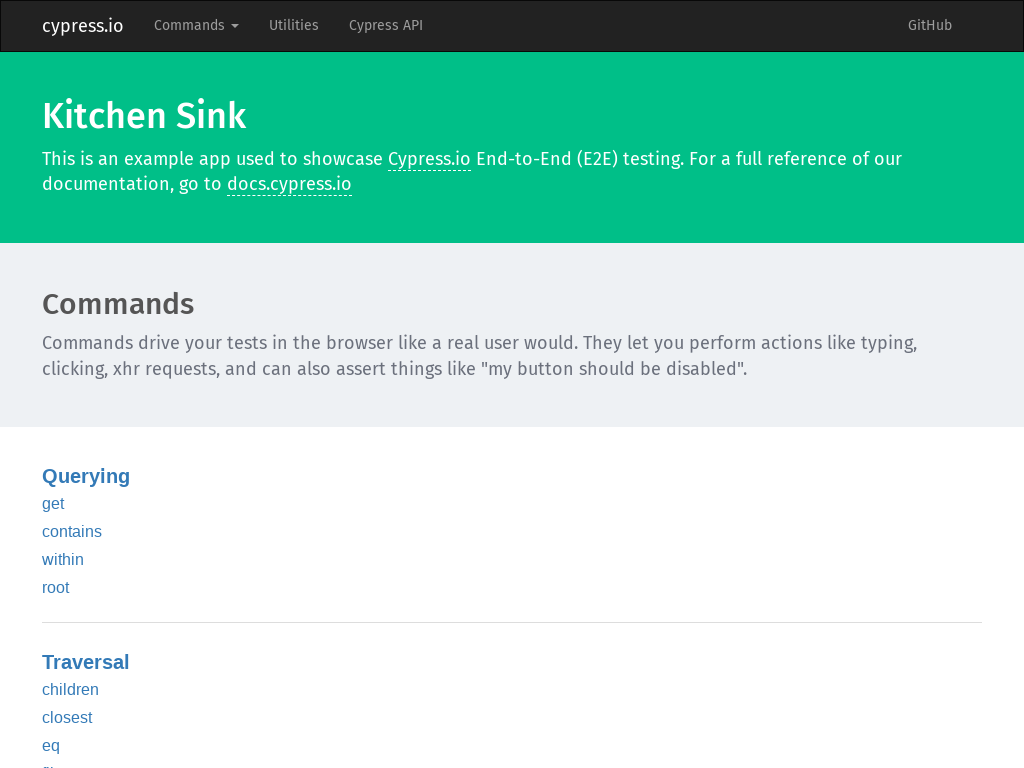